Tests a multi-select dropdown component by clicking through all available options in the dropdown while holding the control key

Starting URL: https://formstone.it/components/dropdown/demo/

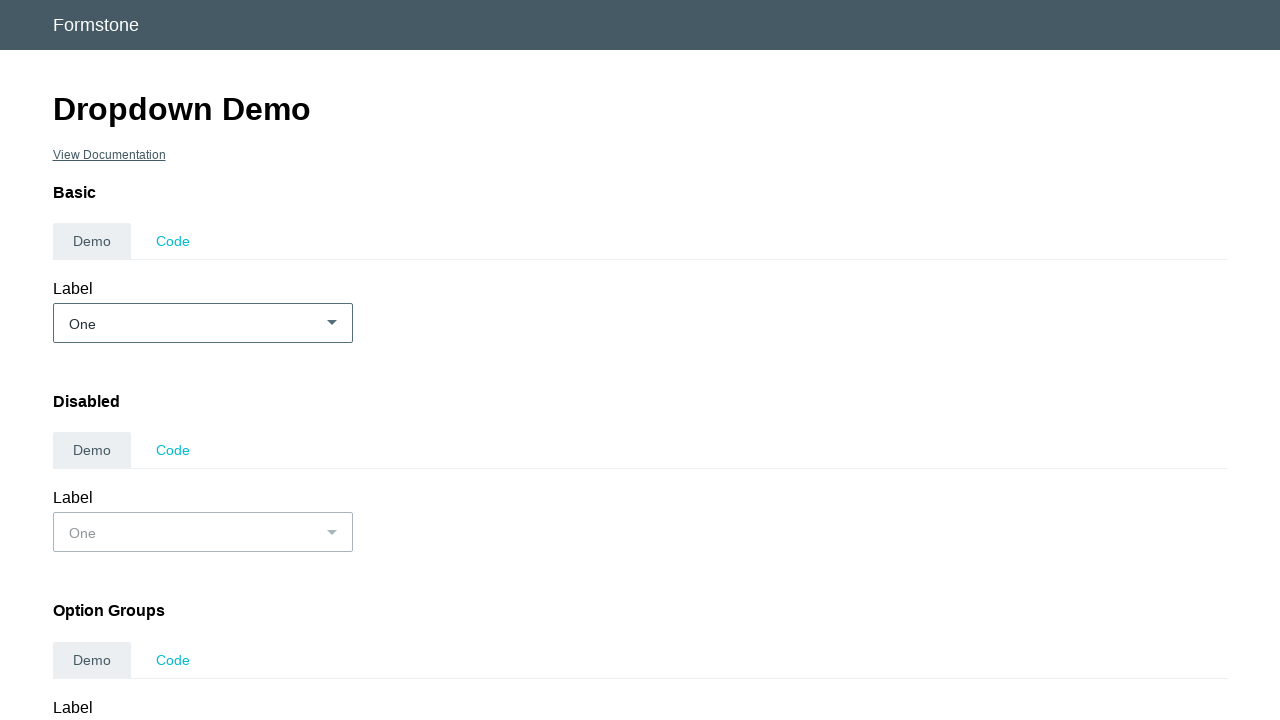

Waited for dropdown component to load
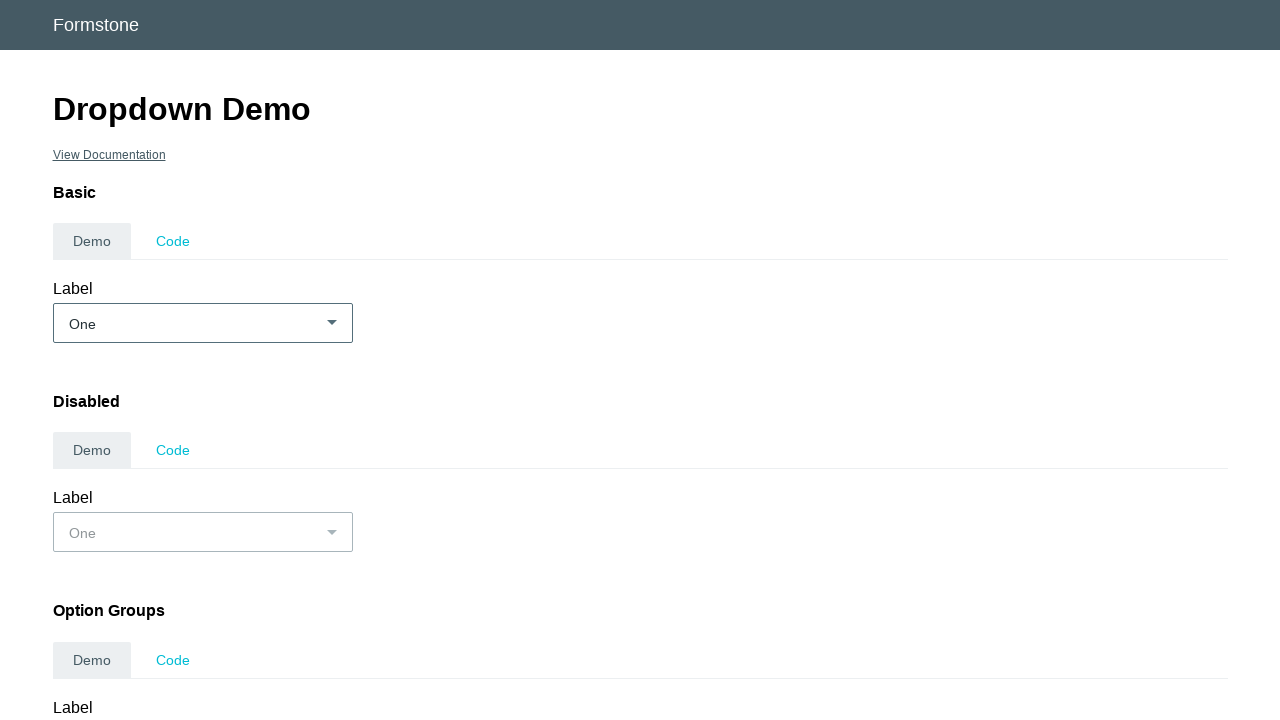

Located all dropdown button options
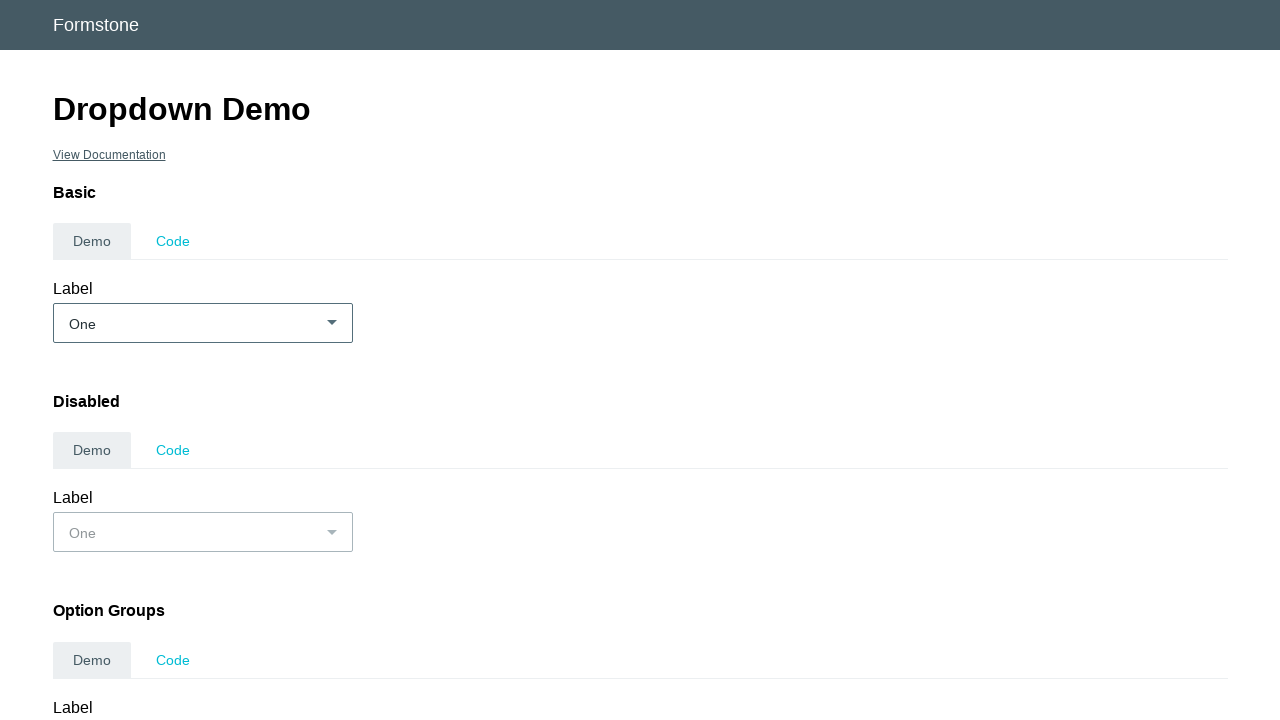

Counted 10 dropdown options
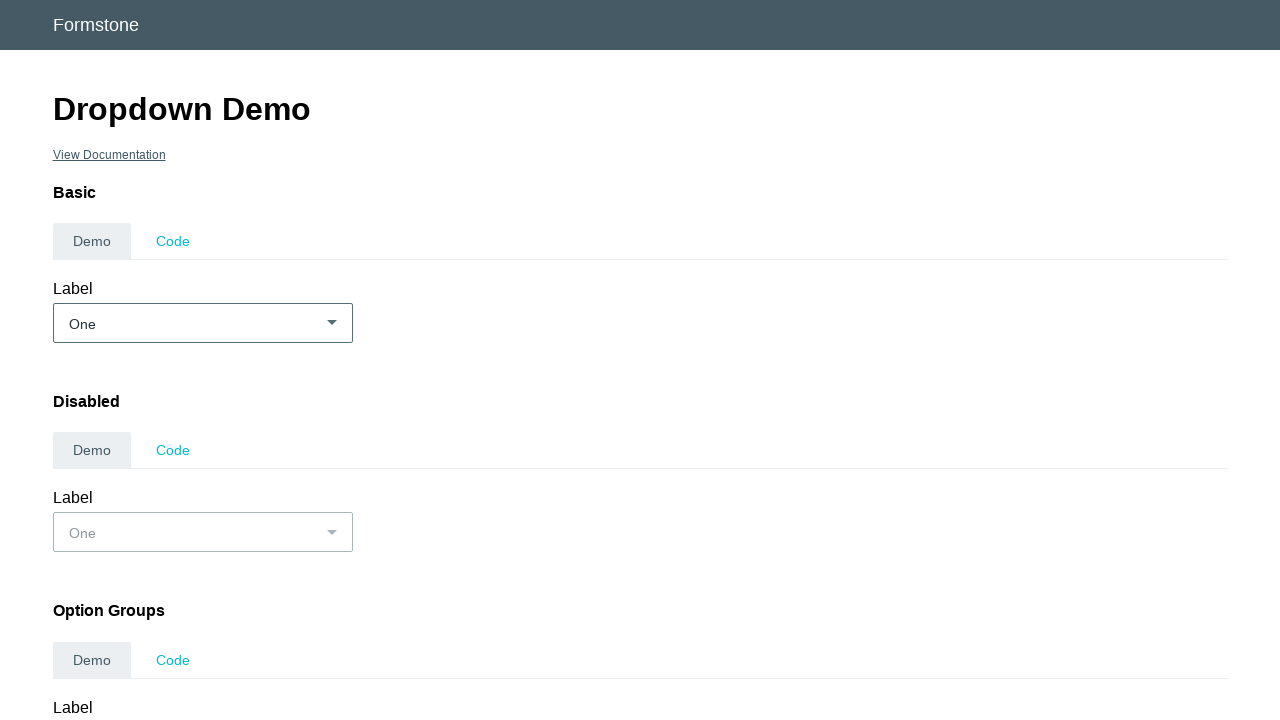

Clicked dropdown option 1 while holding Control key at (202, 360) on #demo_multiple-dropdown > div > div.fs-scrollbar-content button >> nth=0
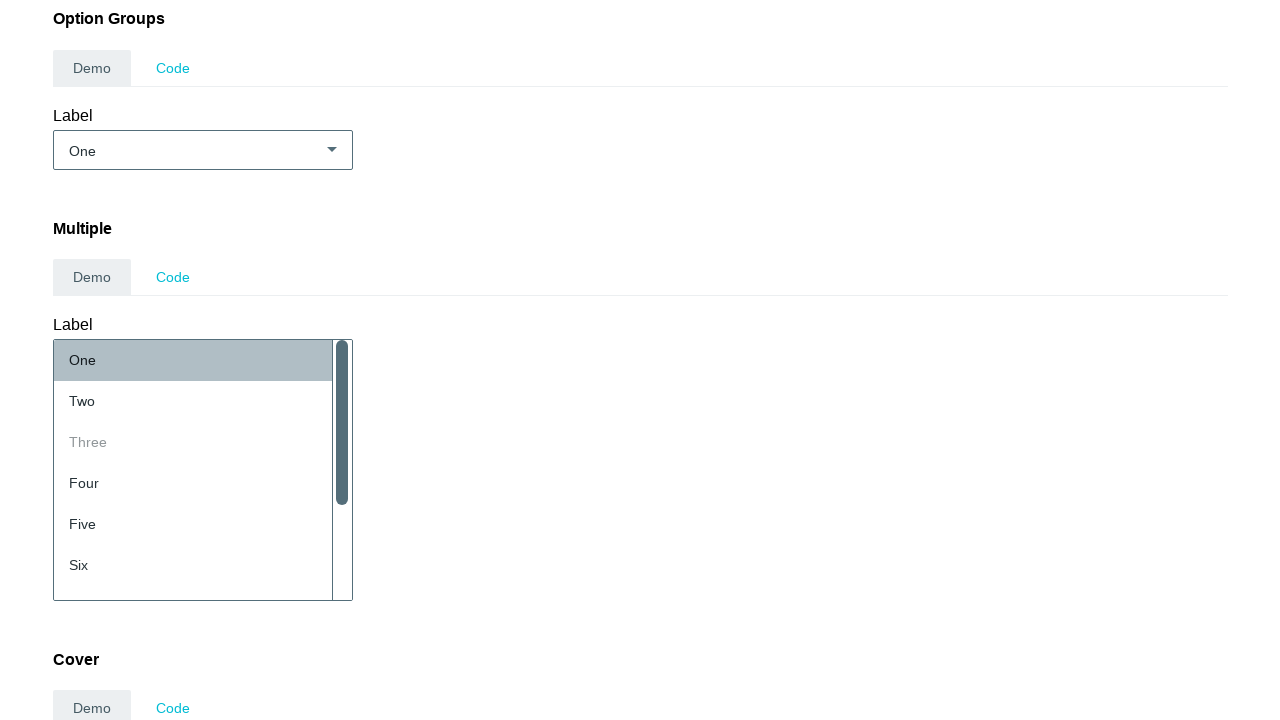

Waited 500ms before selecting next option
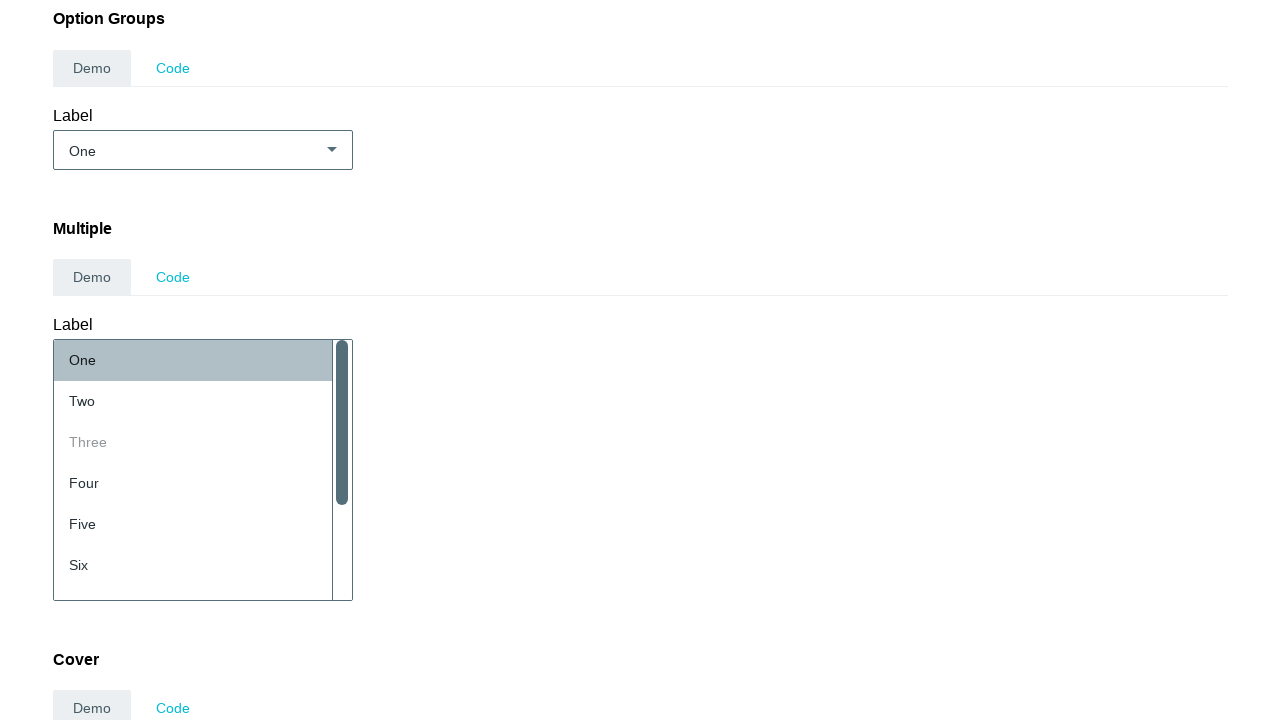

Clicked dropdown option 2 while holding Control key at (202, 401) on #demo_multiple-dropdown > div > div.fs-scrollbar-content button >> nth=1
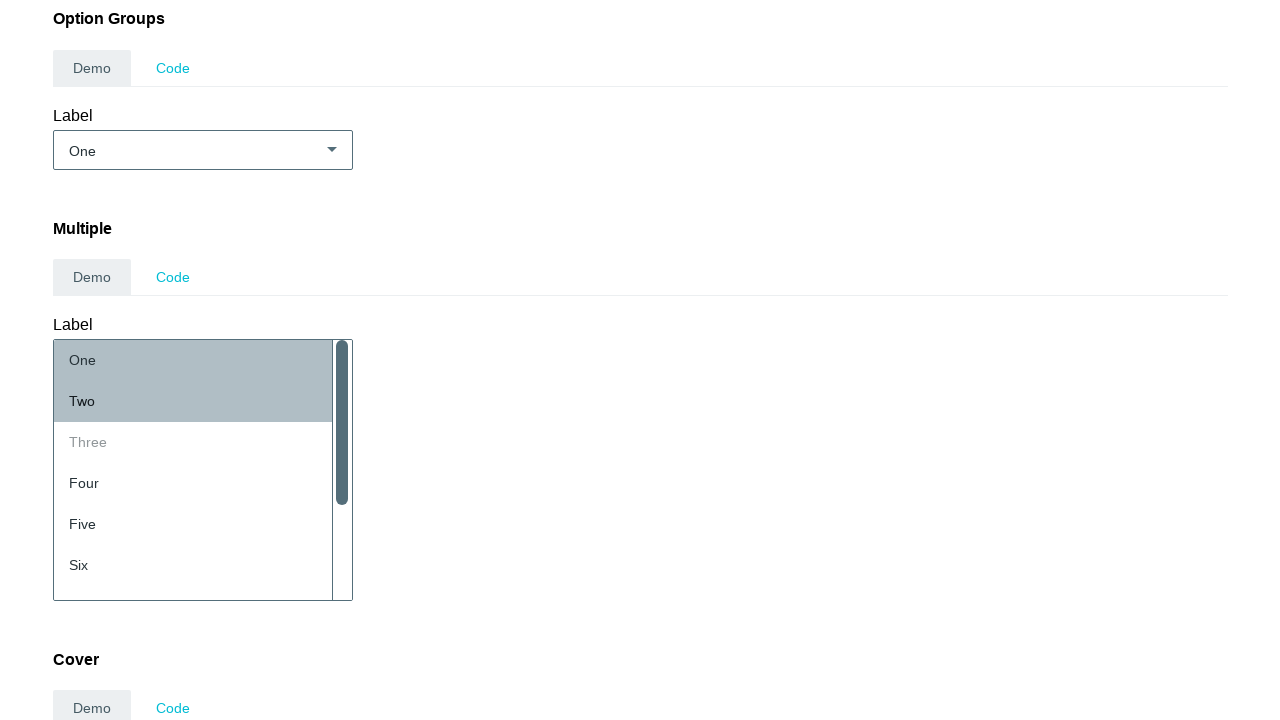

Waited 500ms before selecting next option
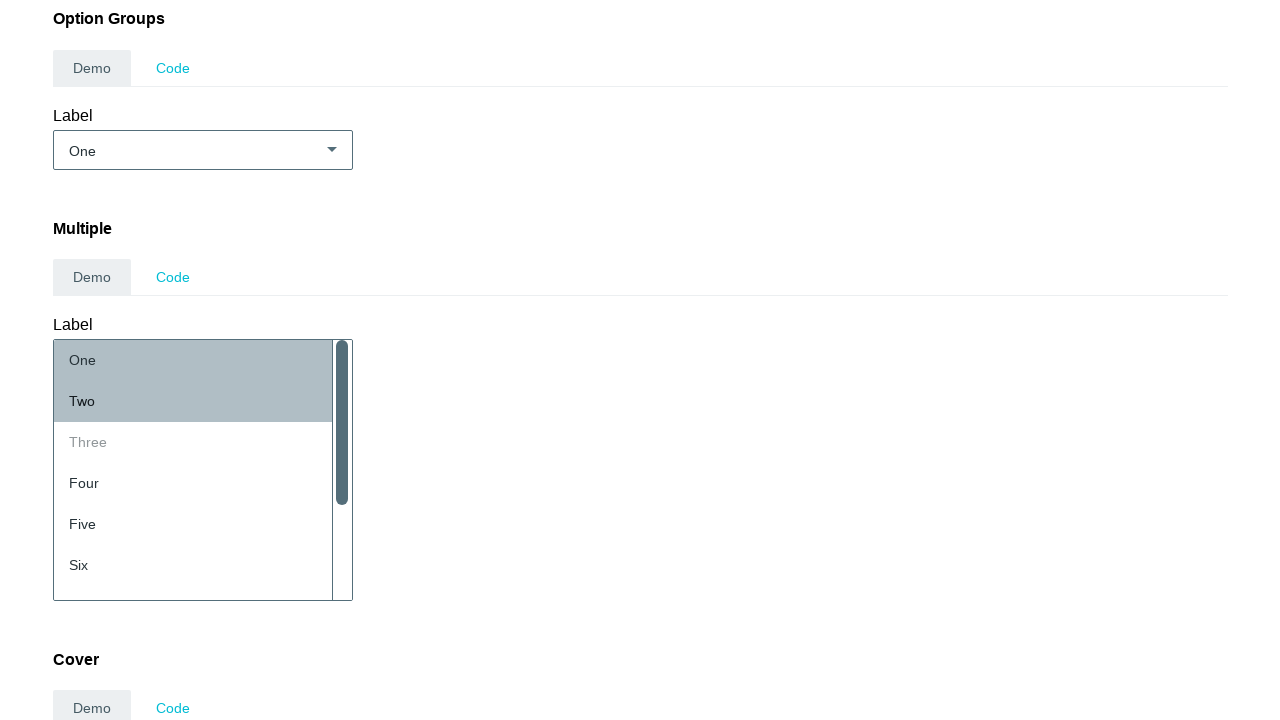

Clicked dropdown option 3 while holding Control key at (202, 442) on #demo_multiple-dropdown > div > div.fs-scrollbar-content button >> nth=2
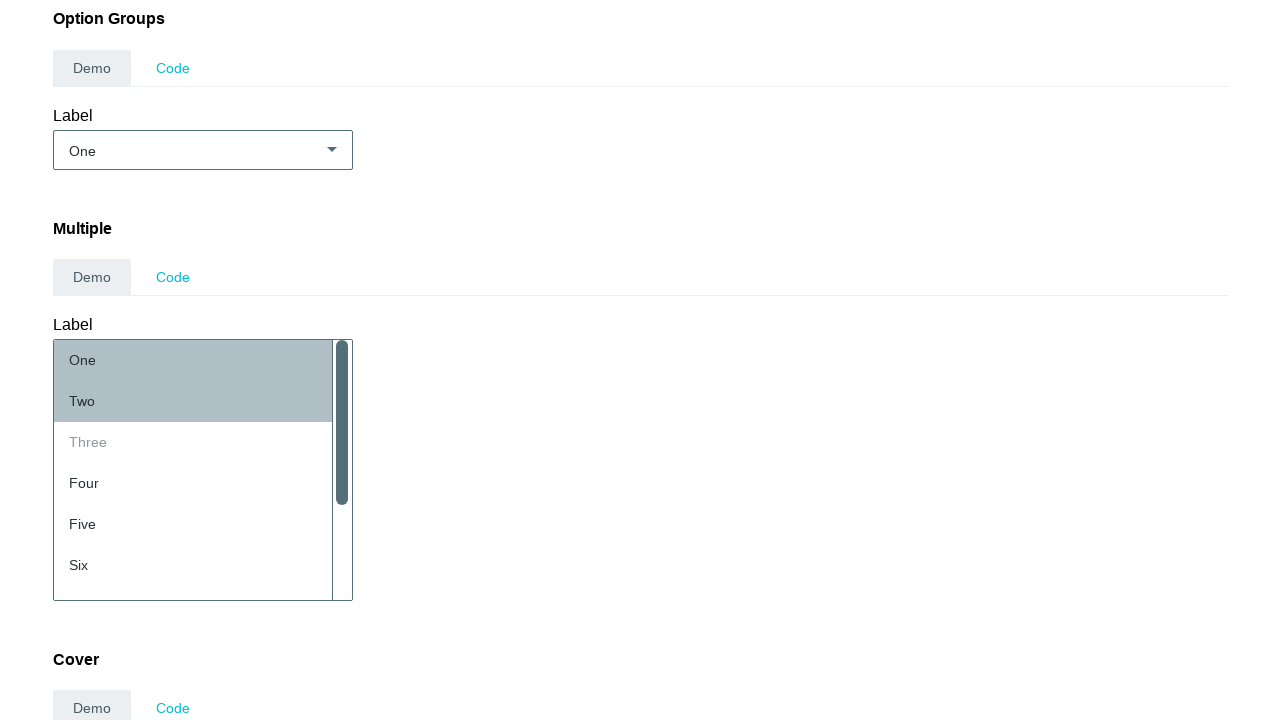

Waited 500ms before selecting next option
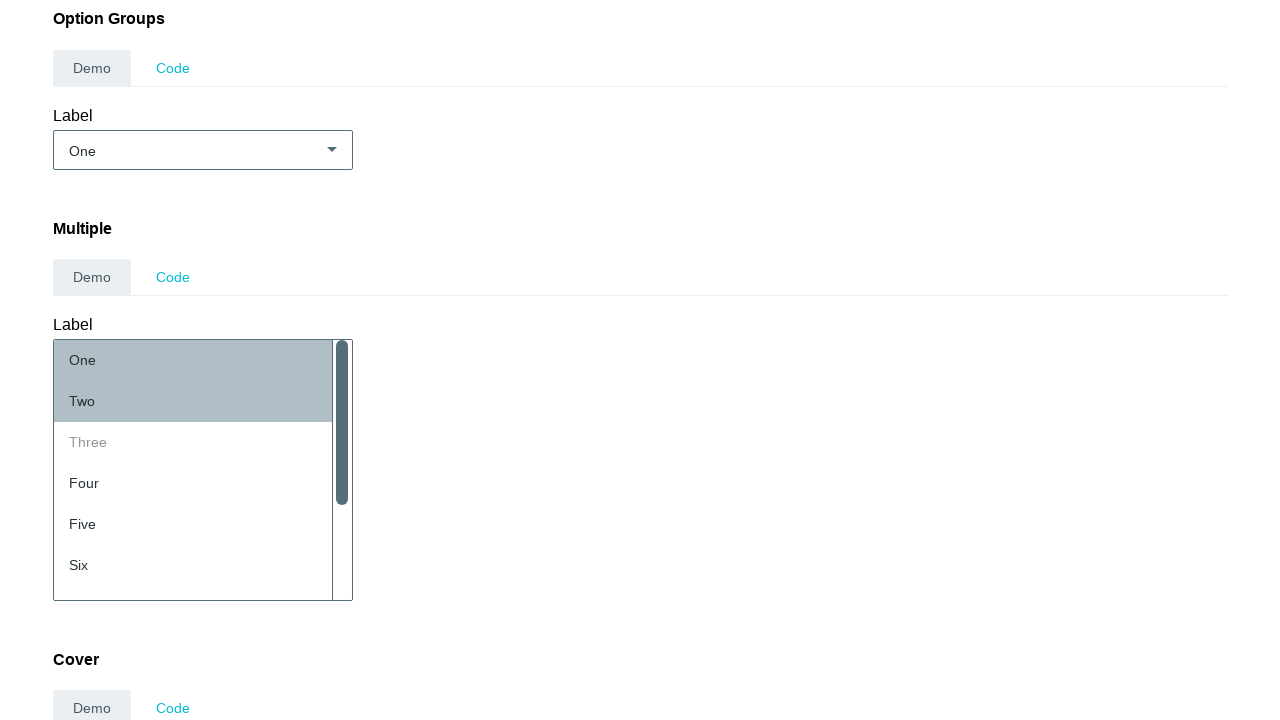

Clicked dropdown option 4 while holding Control key at (202, 483) on #demo_multiple-dropdown > div > div.fs-scrollbar-content button >> nth=3
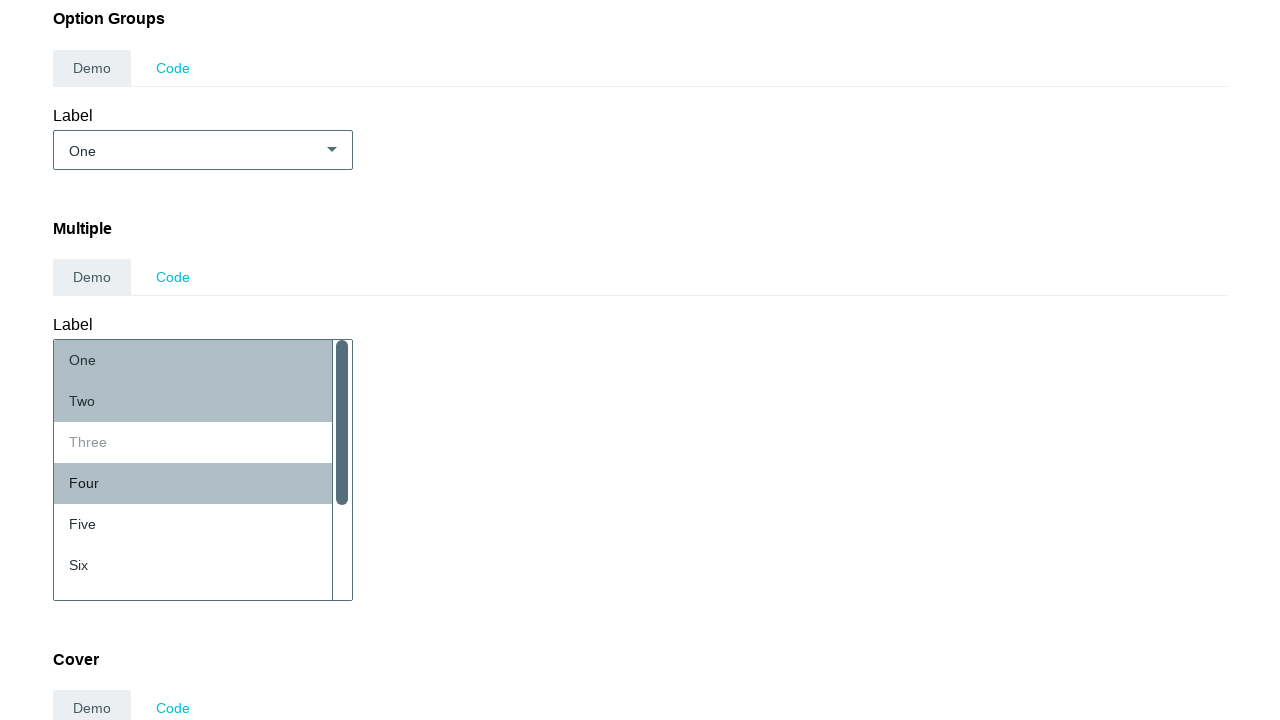

Waited 500ms before selecting next option
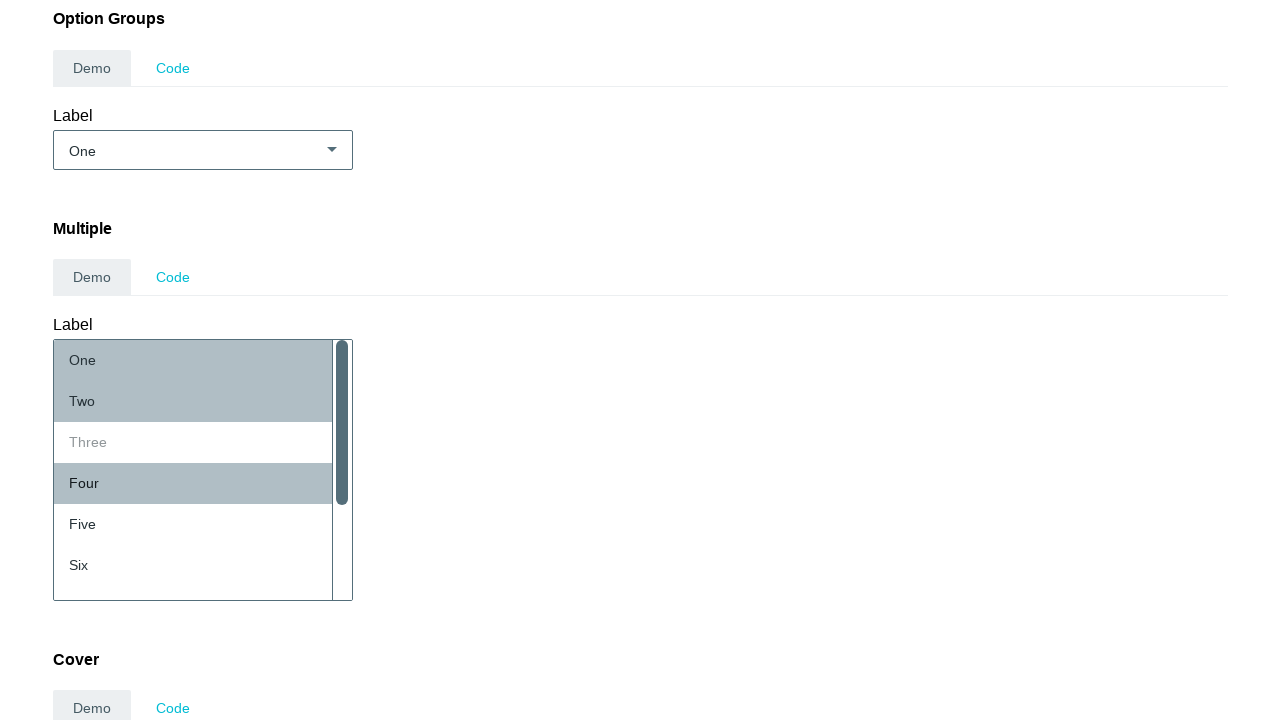

Clicked dropdown option 5 while holding Control key at (202, 524) on #demo_multiple-dropdown > div > div.fs-scrollbar-content button >> nth=4
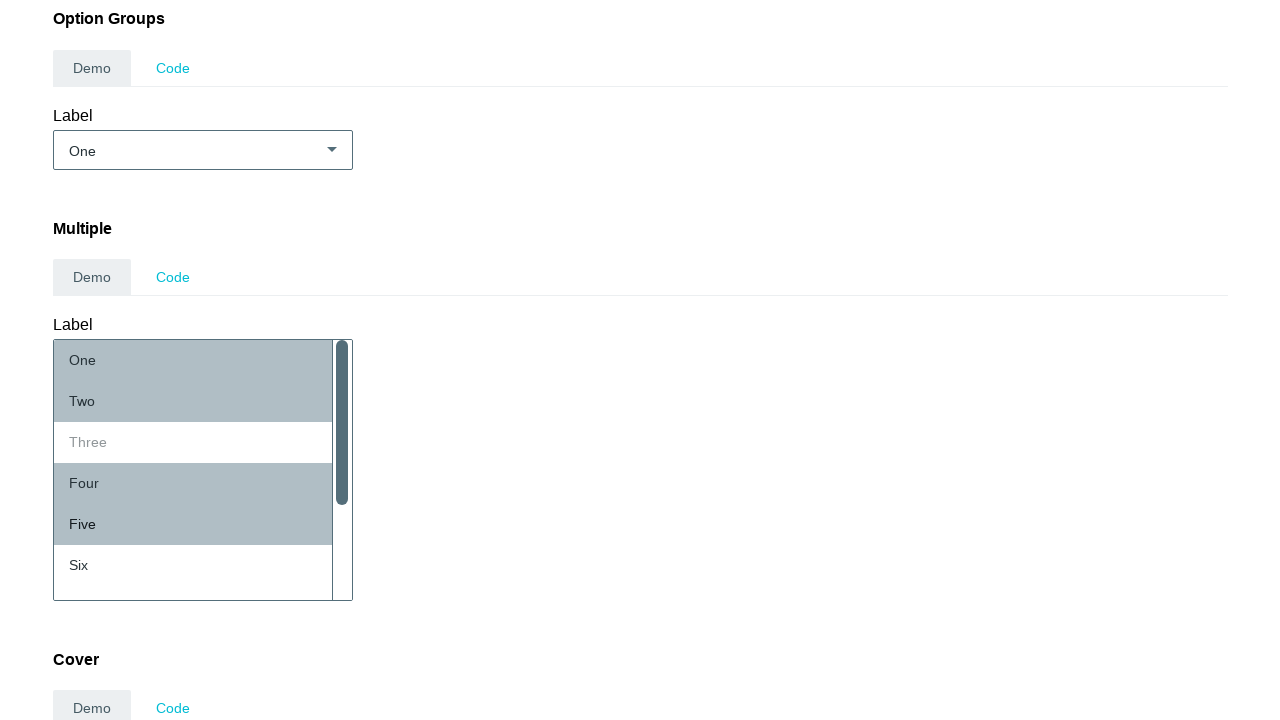

Waited 500ms before selecting next option
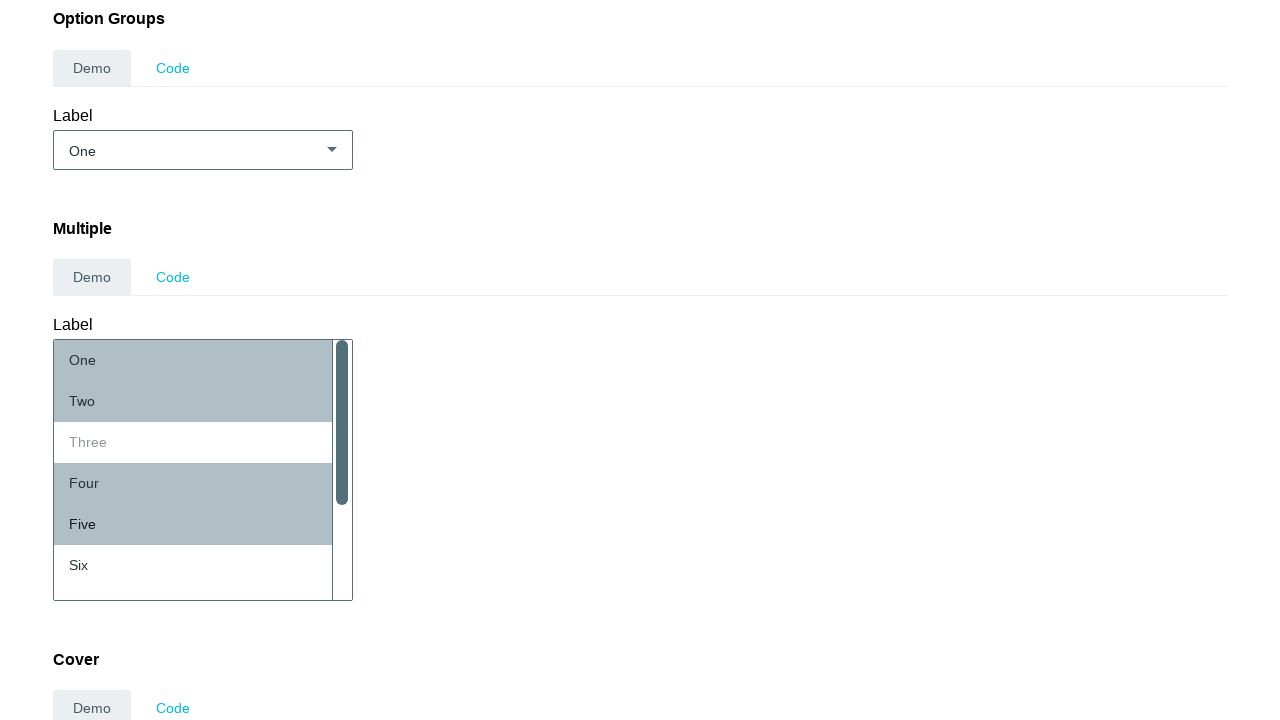

Clicked dropdown option 6 while holding Control key at (202, 565) on #demo_multiple-dropdown > div > div.fs-scrollbar-content button >> nth=5
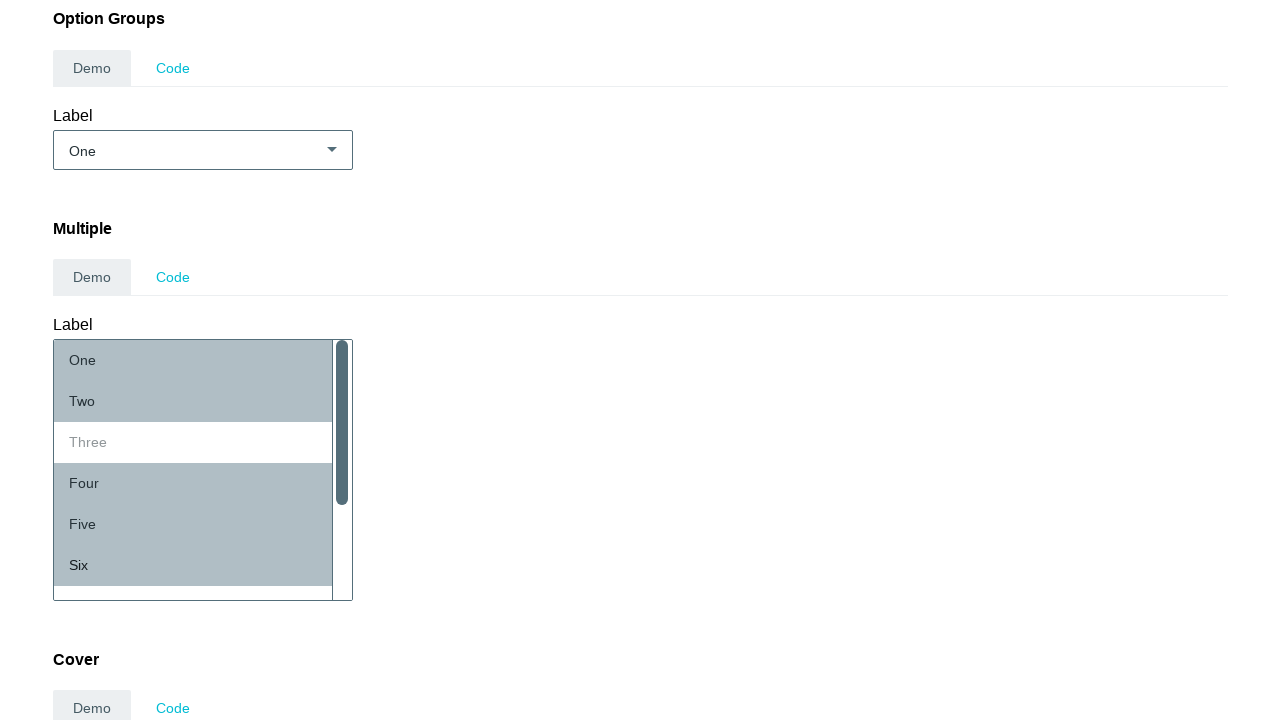

Waited 500ms before selecting next option
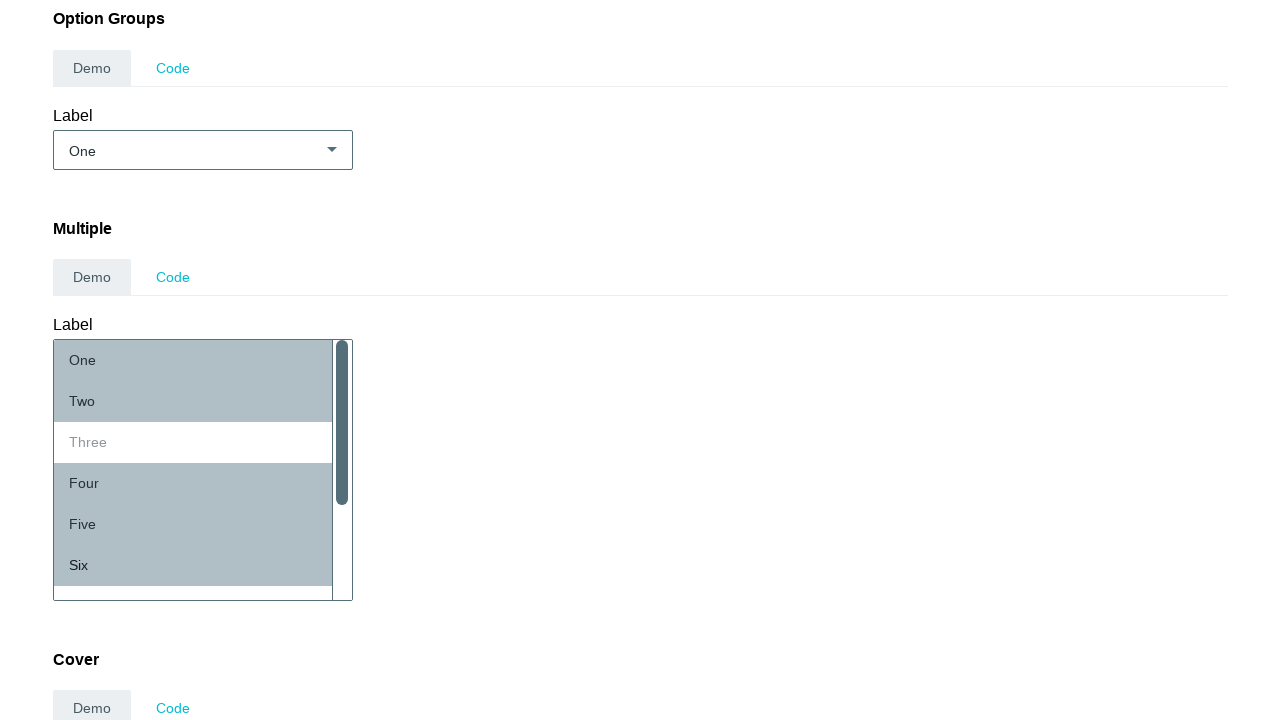

Clicked dropdown option 7 while holding Control key at (202, 579) on #demo_multiple-dropdown > div > div.fs-scrollbar-content button >> nth=6
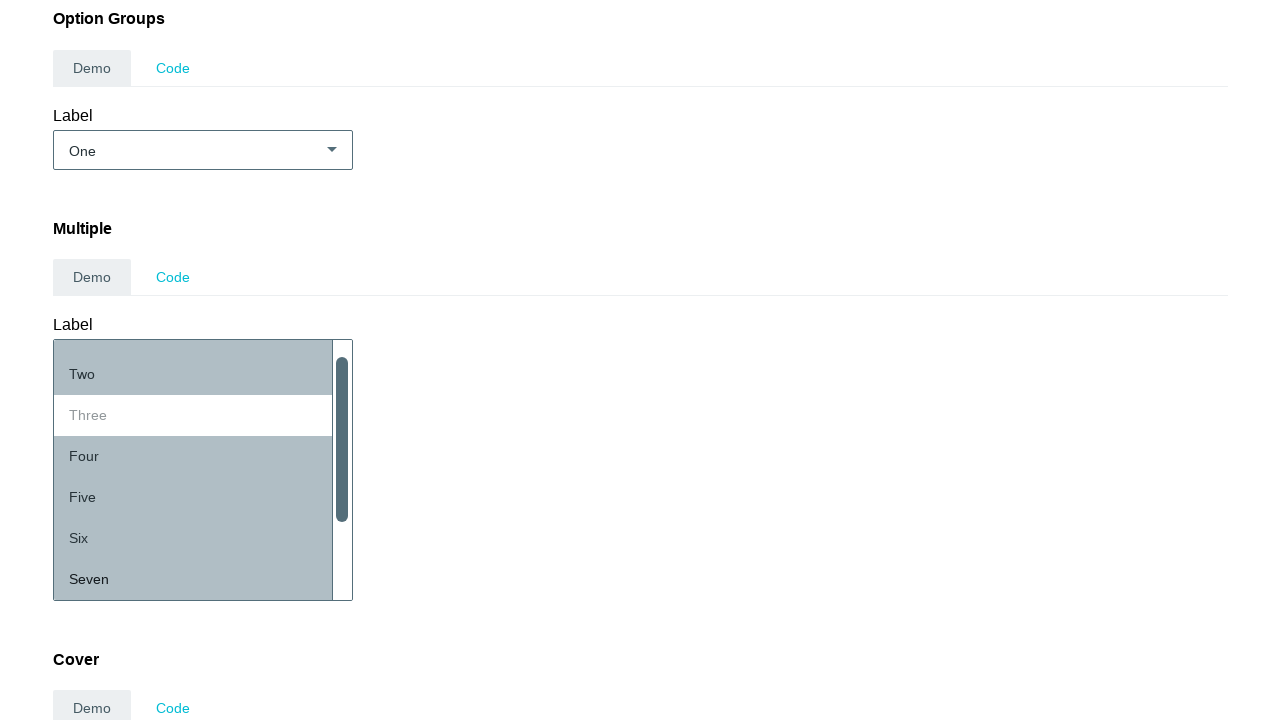

Waited 500ms before selecting next option
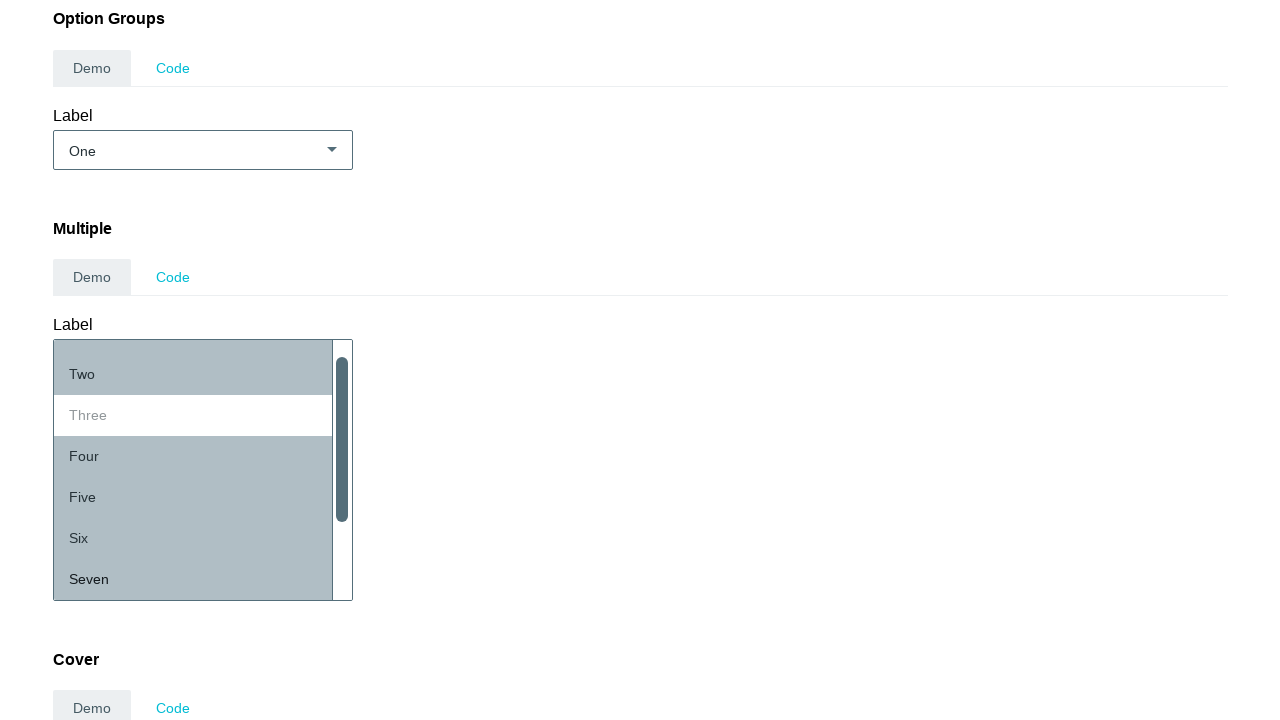

Clicked dropdown option 8 while holding Control key at (202, 497) on #demo_multiple-dropdown > div > div.fs-scrollbar-content button >> nth=7
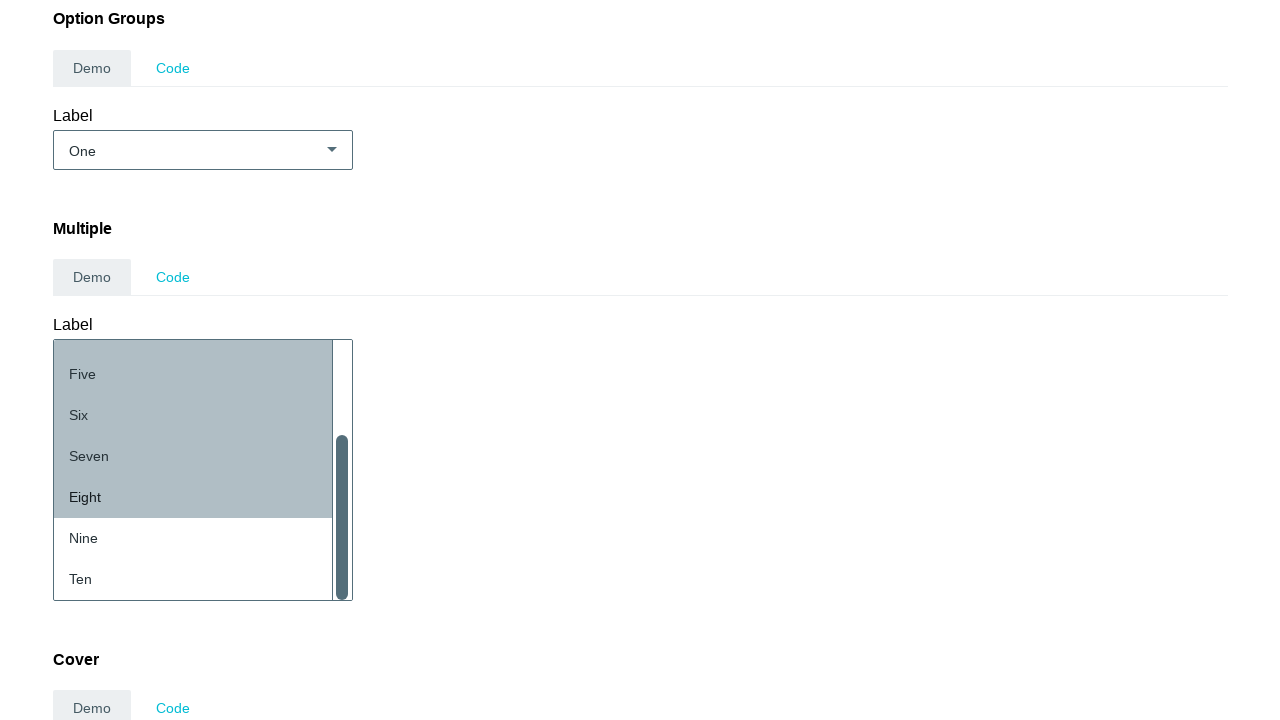

Waited 500ms before selecting next option
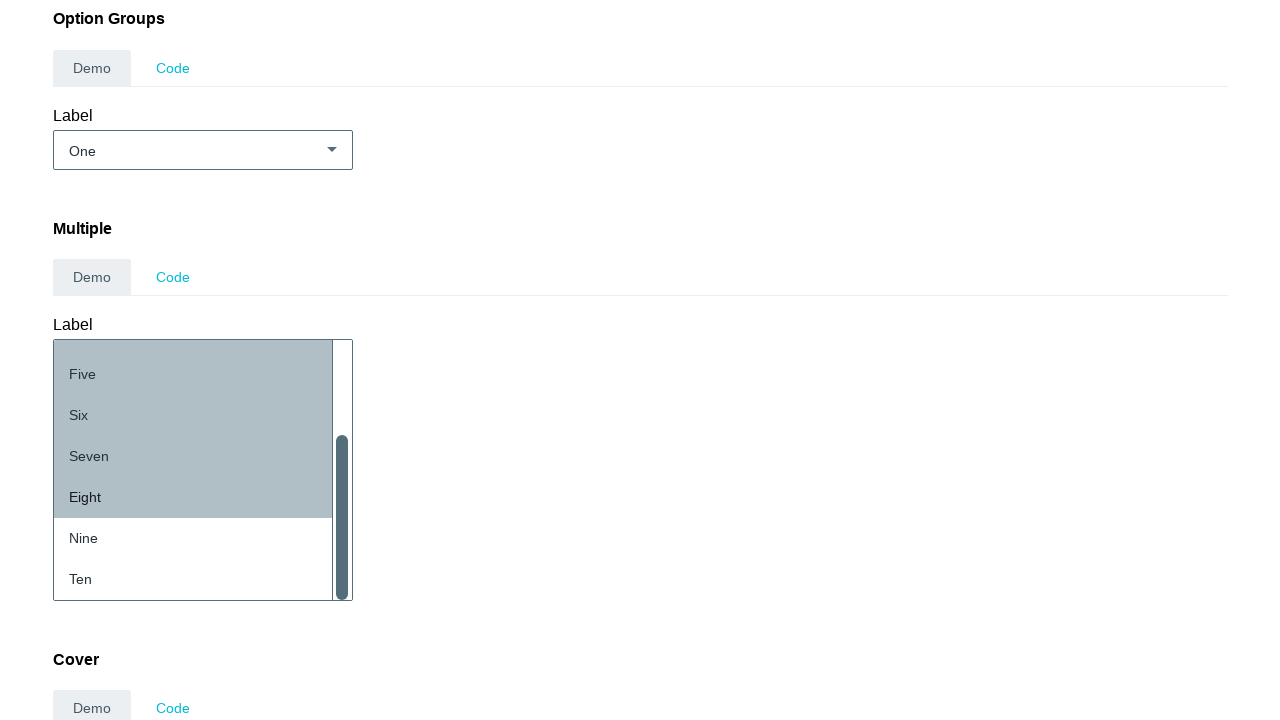

Clicked dropdown option 9 while holding Control key at (202, 538) on #demo_multiple-dropdown > div > div.fs-scrollbar-content button >> nth=8
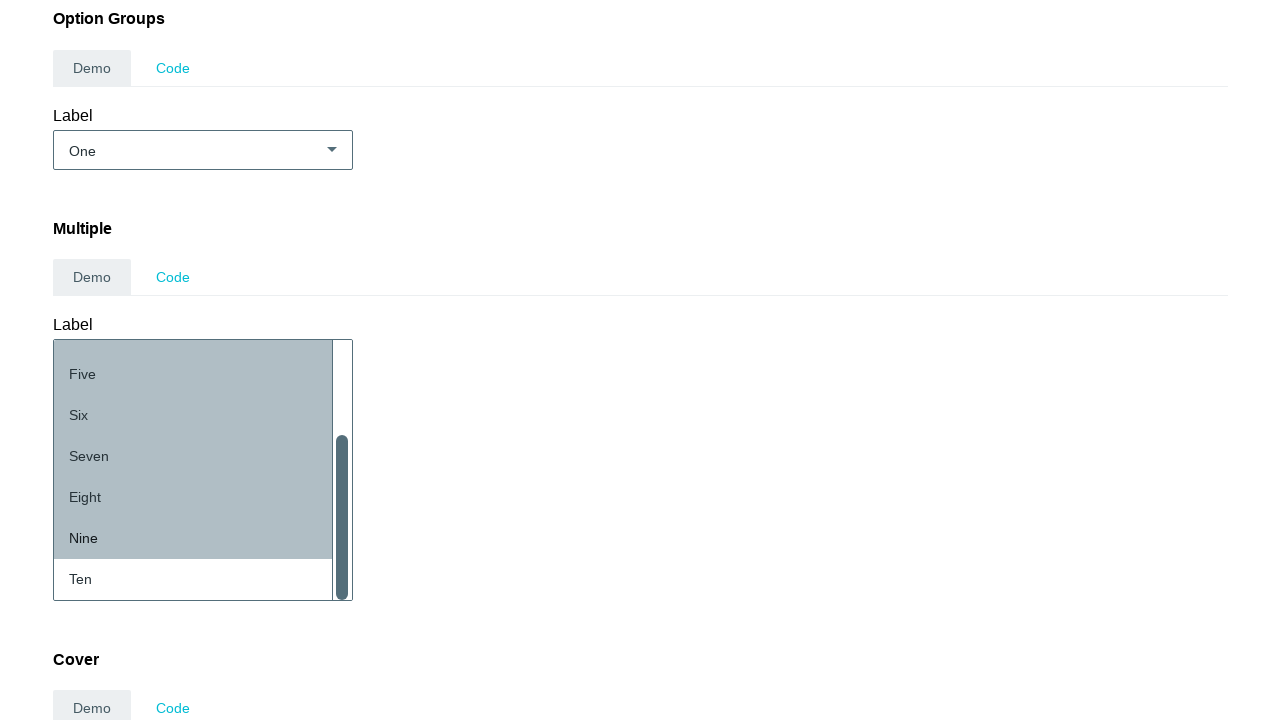

Waited 500ms before selecting next option
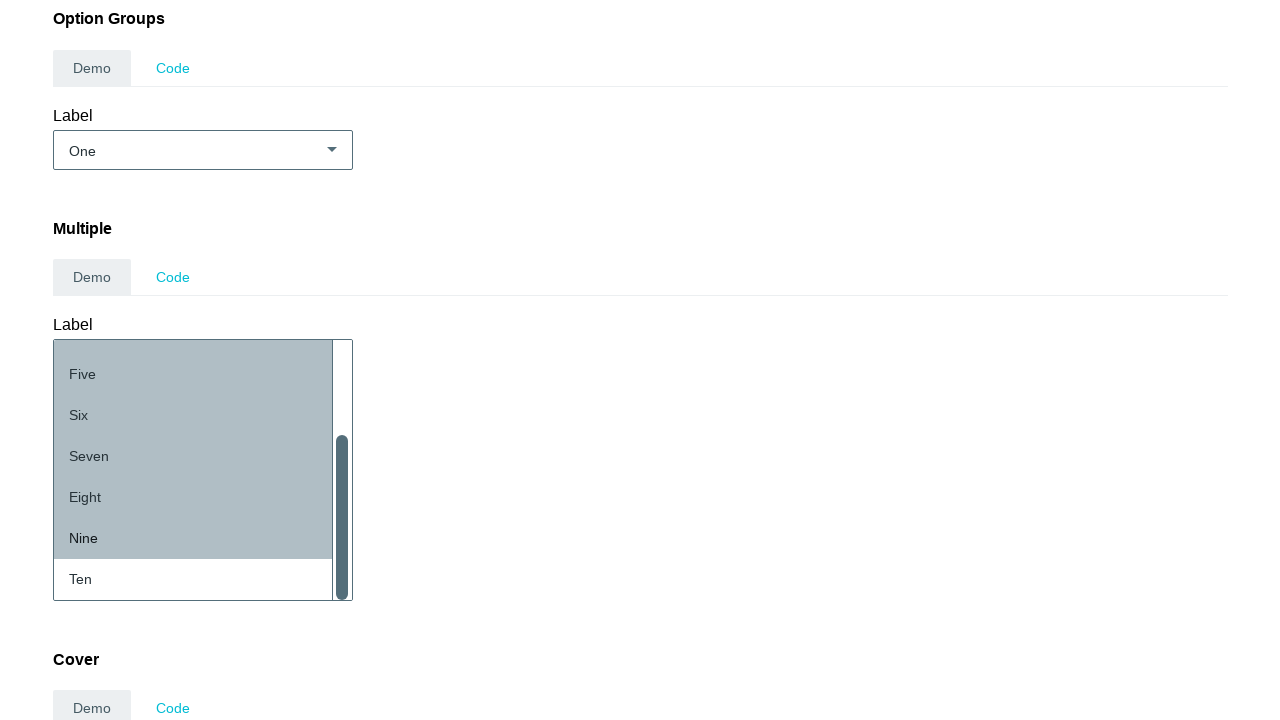

Clicked dropdown option 10 while holding Control key at (202, 579) on #demo_multiple-dropdown > div > div.fs-scrollbar-content button >> nth=9
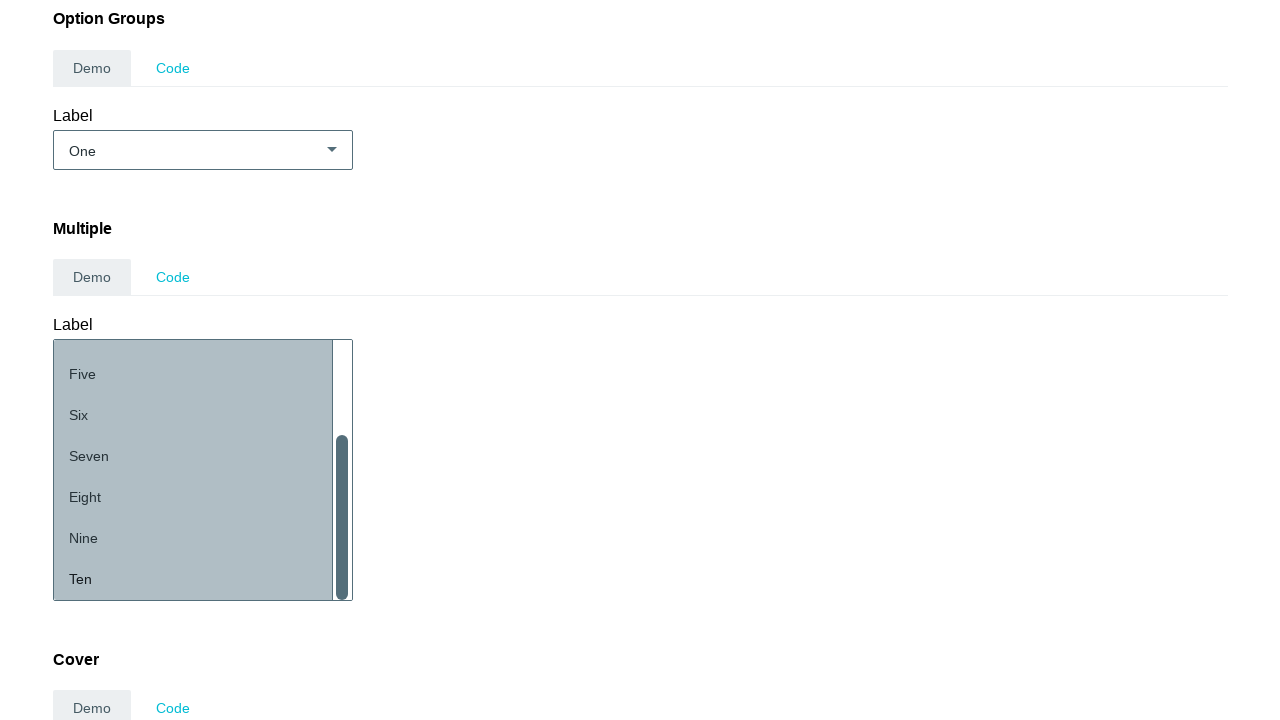

Waited 500ms before selecting next option
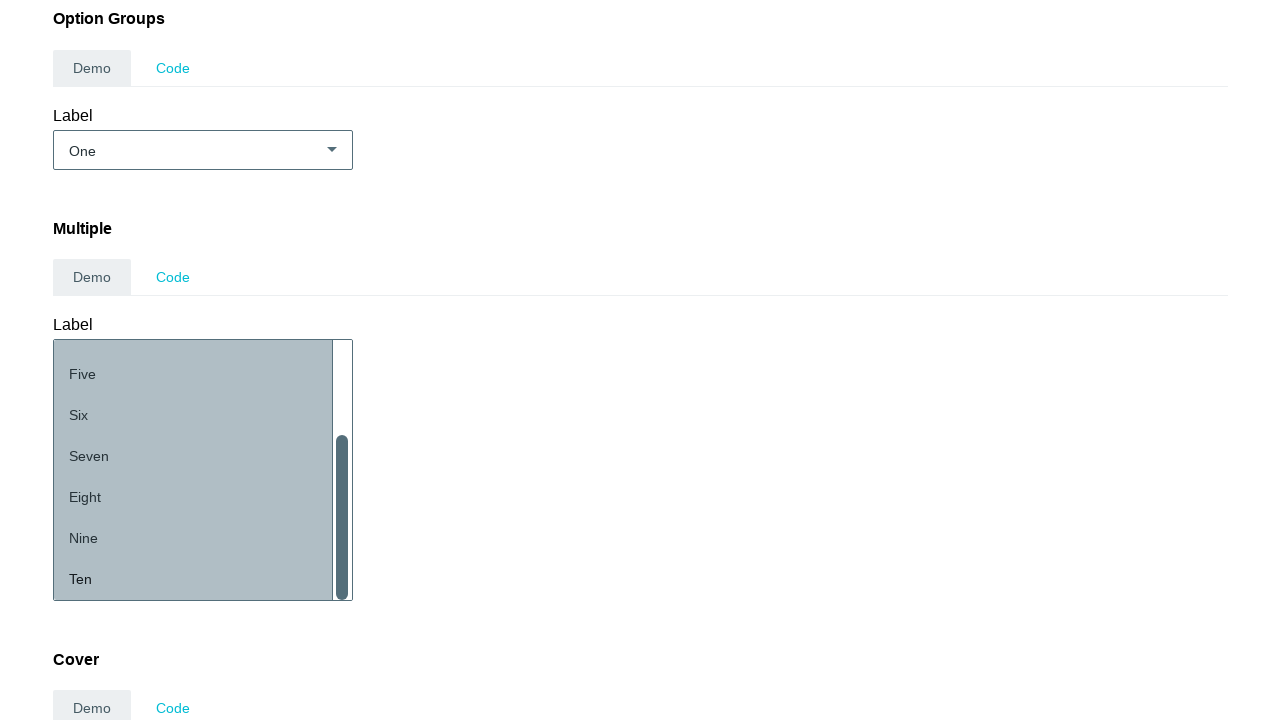

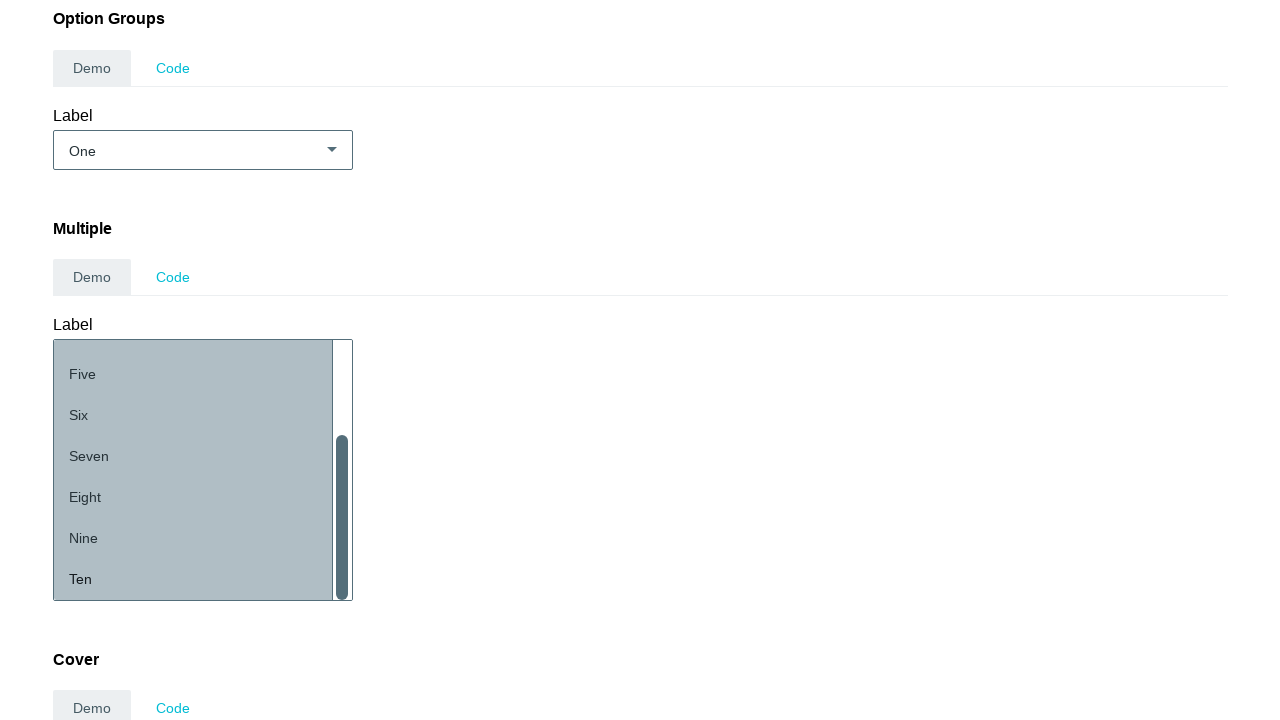